Tests browser navigation functionality by visiting two sites and using back, forward, and refresh navigation controls

Starting URL: https://github.com/

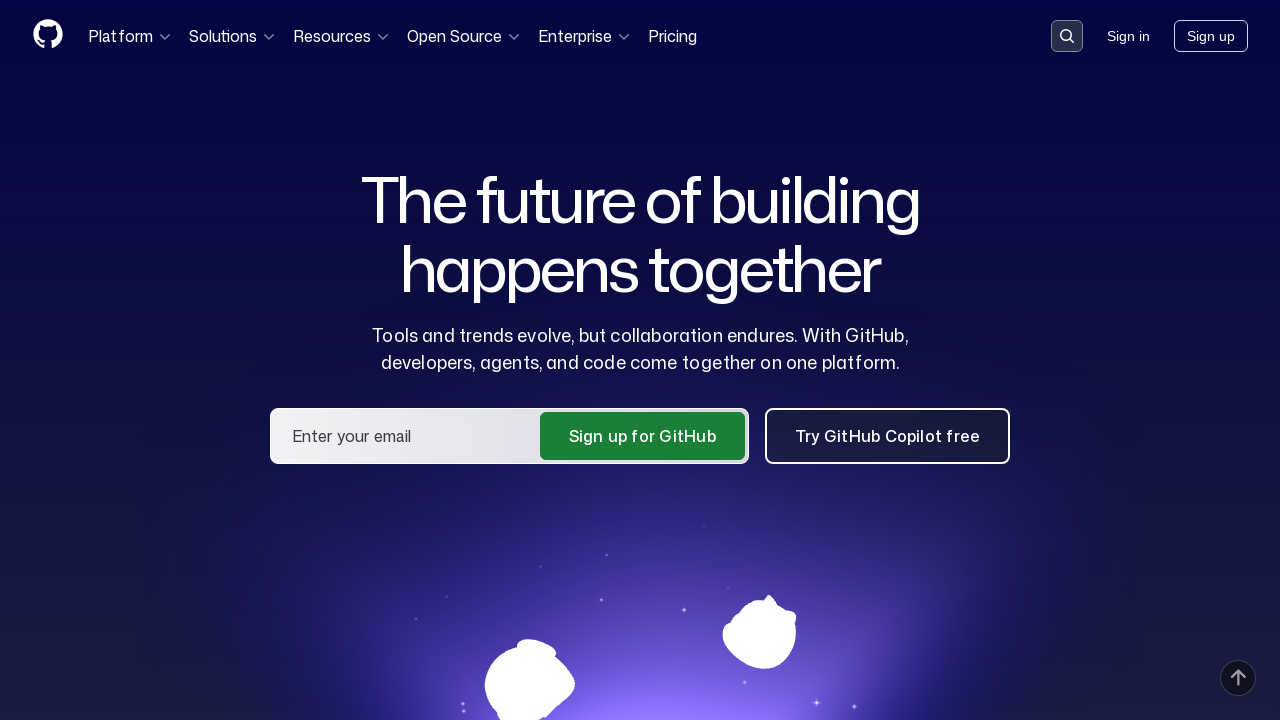

Navigated to nopcommerce demo site
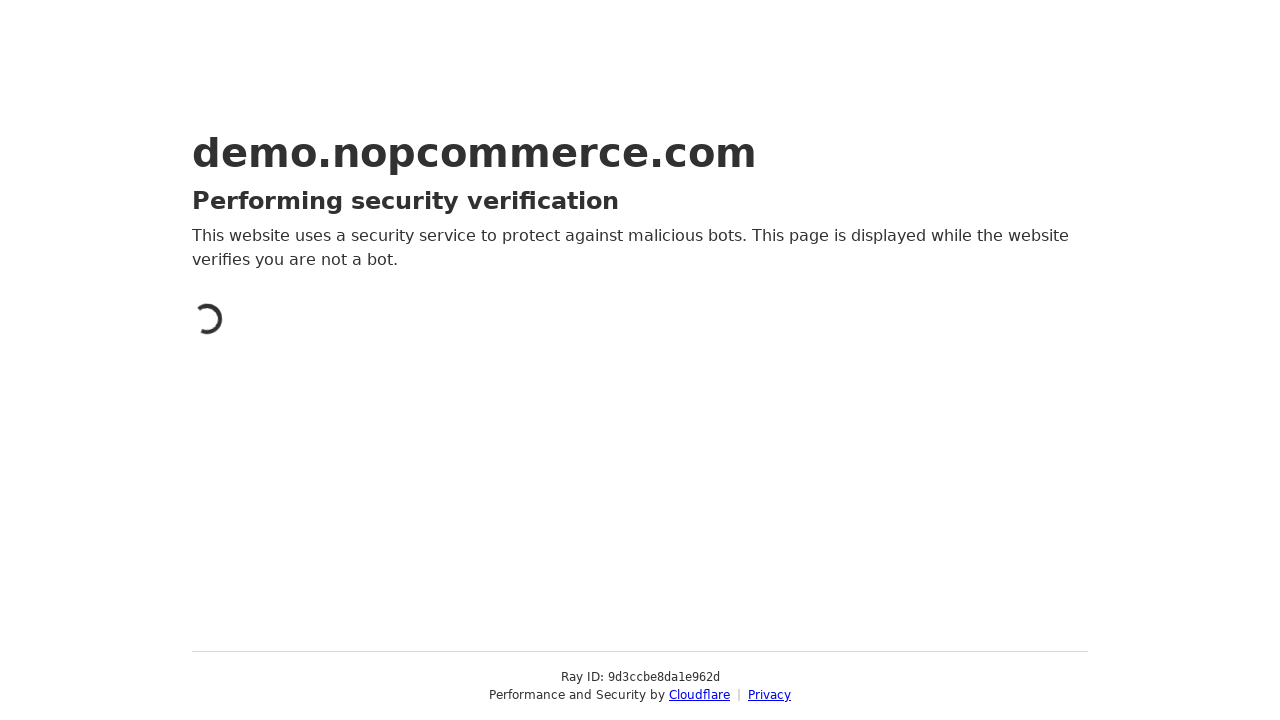

Navigated back to GitHub
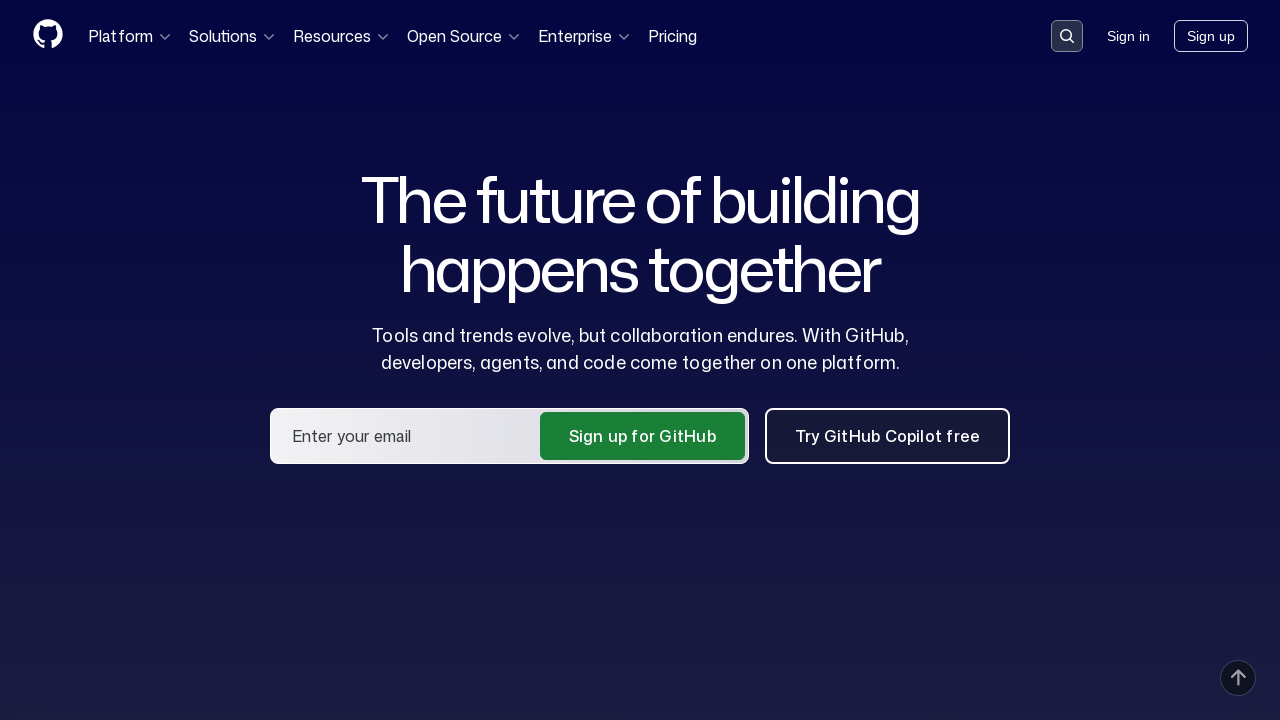

Navigated forward to nopcommerce demo site
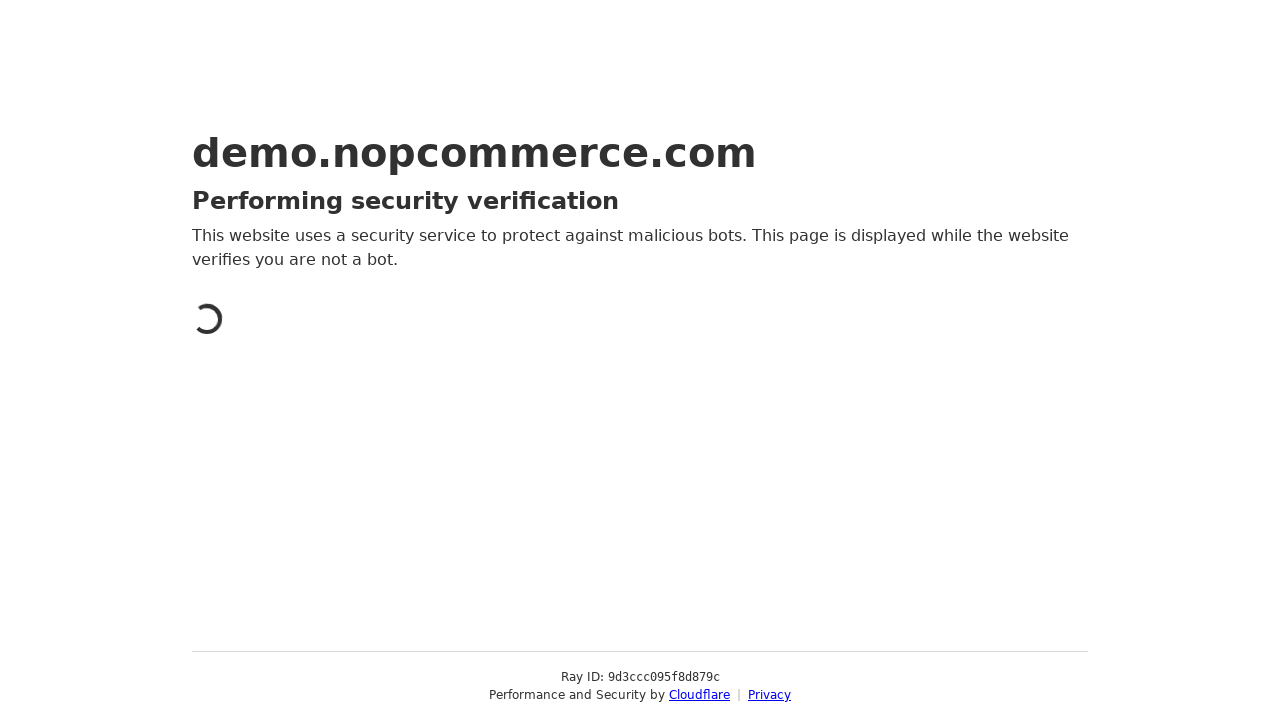

Refreshed the current page
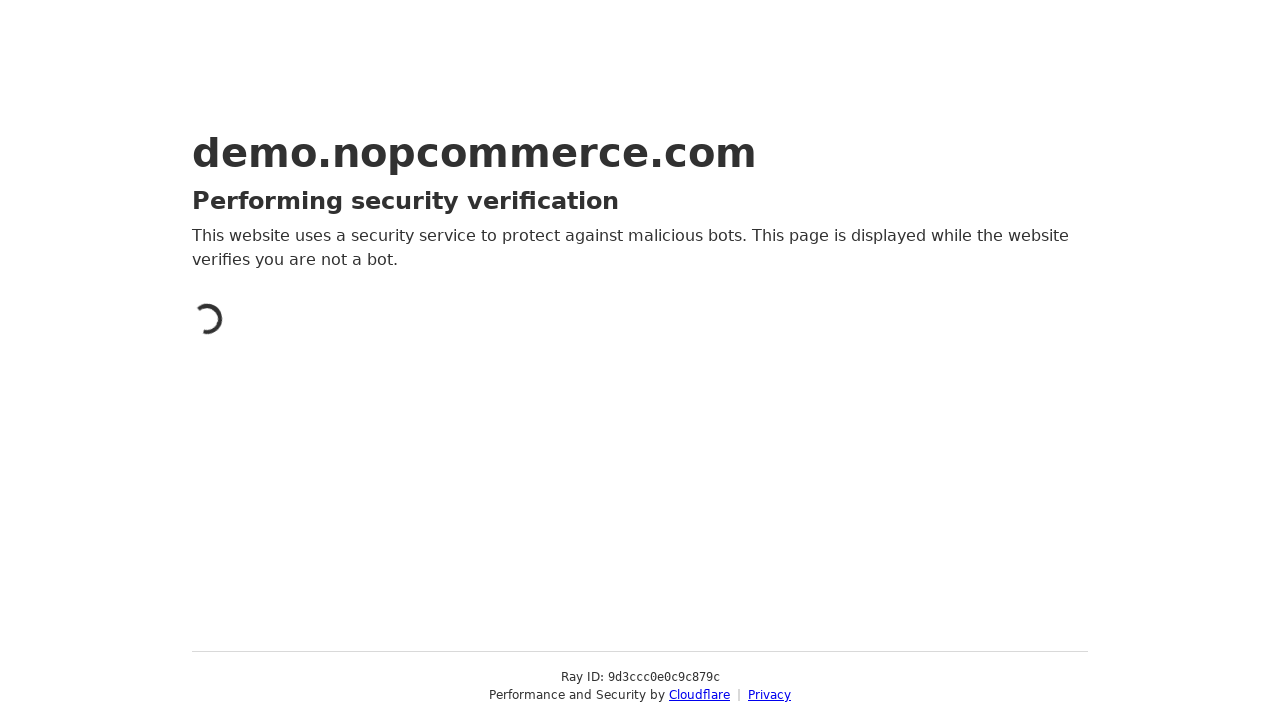

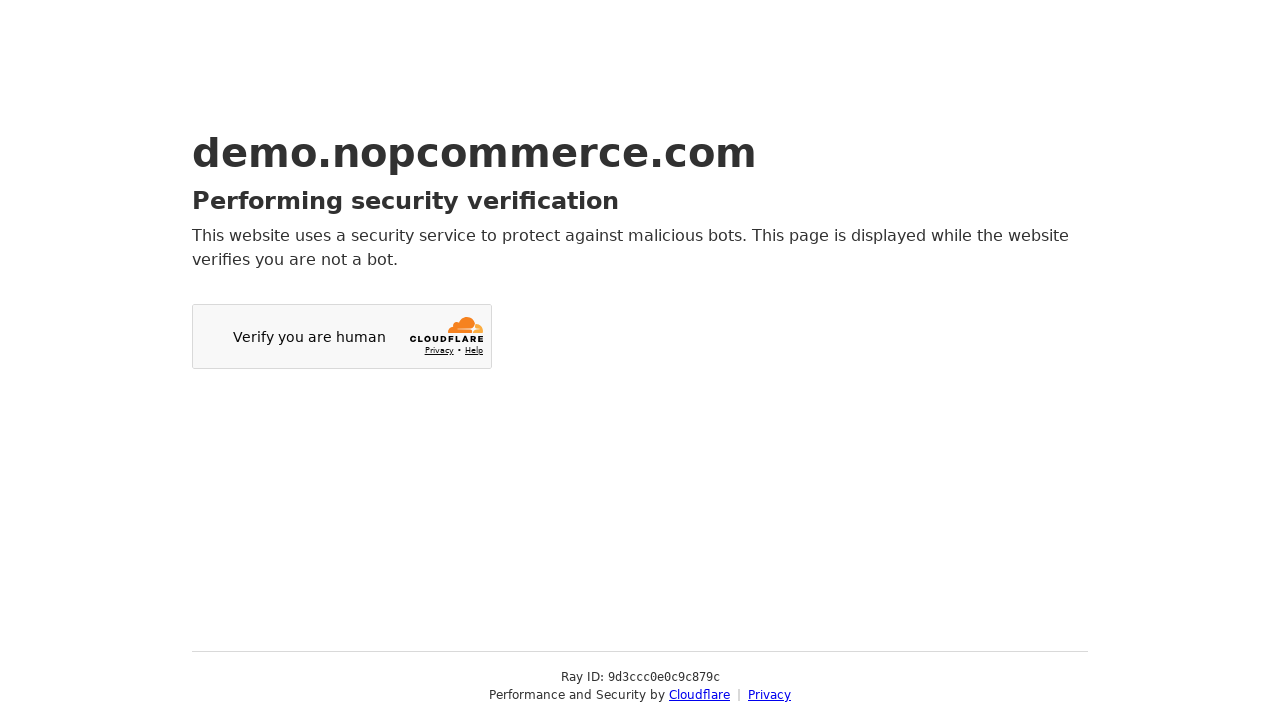